Navigates to random.org, accesses the integer set generator, configures parameters to generate a sorted set of 100 unique random numbers between 1-100, and highlights the generated result

Starting URL: https://www.random.org/

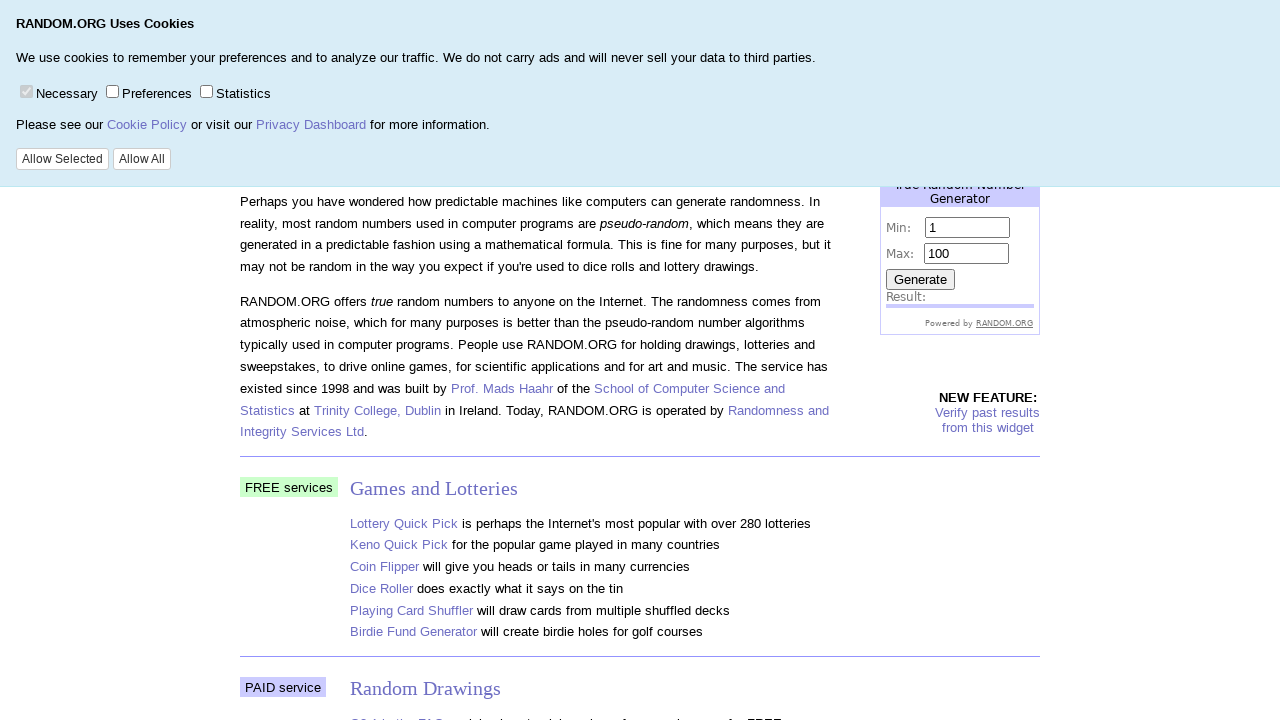

Navigated to https://www.random.org/
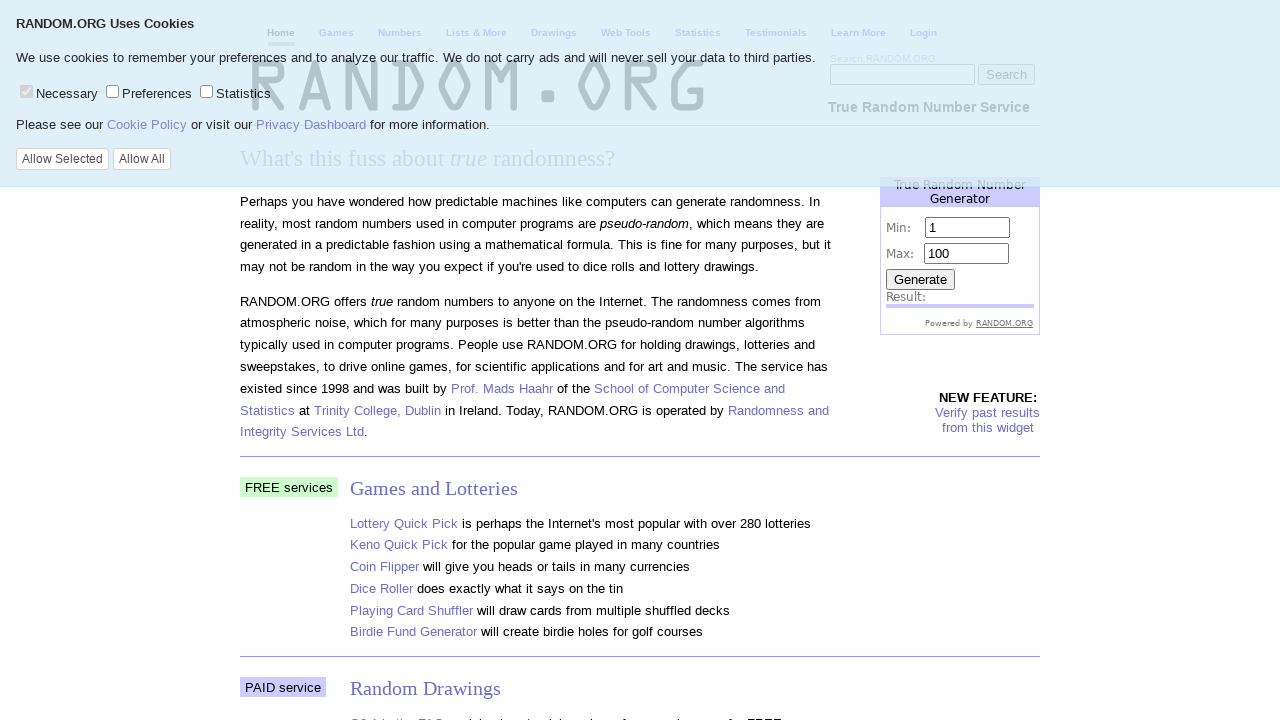

Retrieved all navigation links
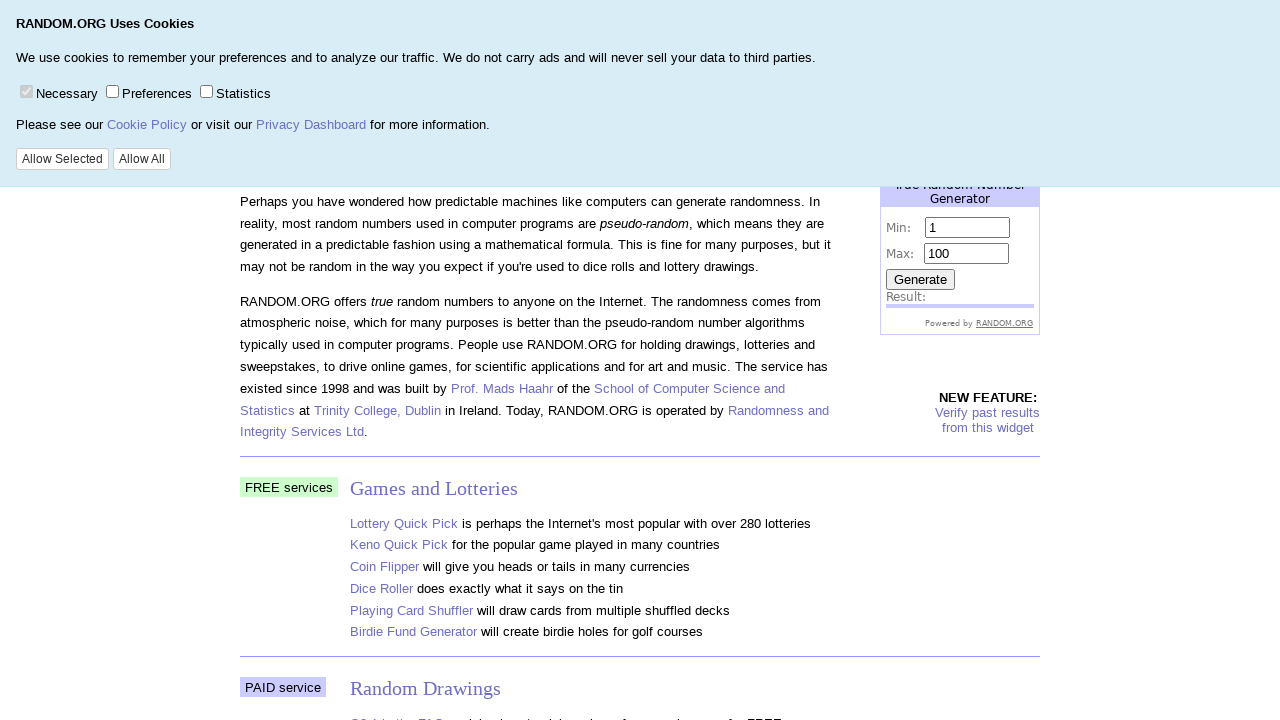

Clicked on the 21st navigation link to access integer set generator at (412, 360) on xpath=//div[@class]//a >> nth=20
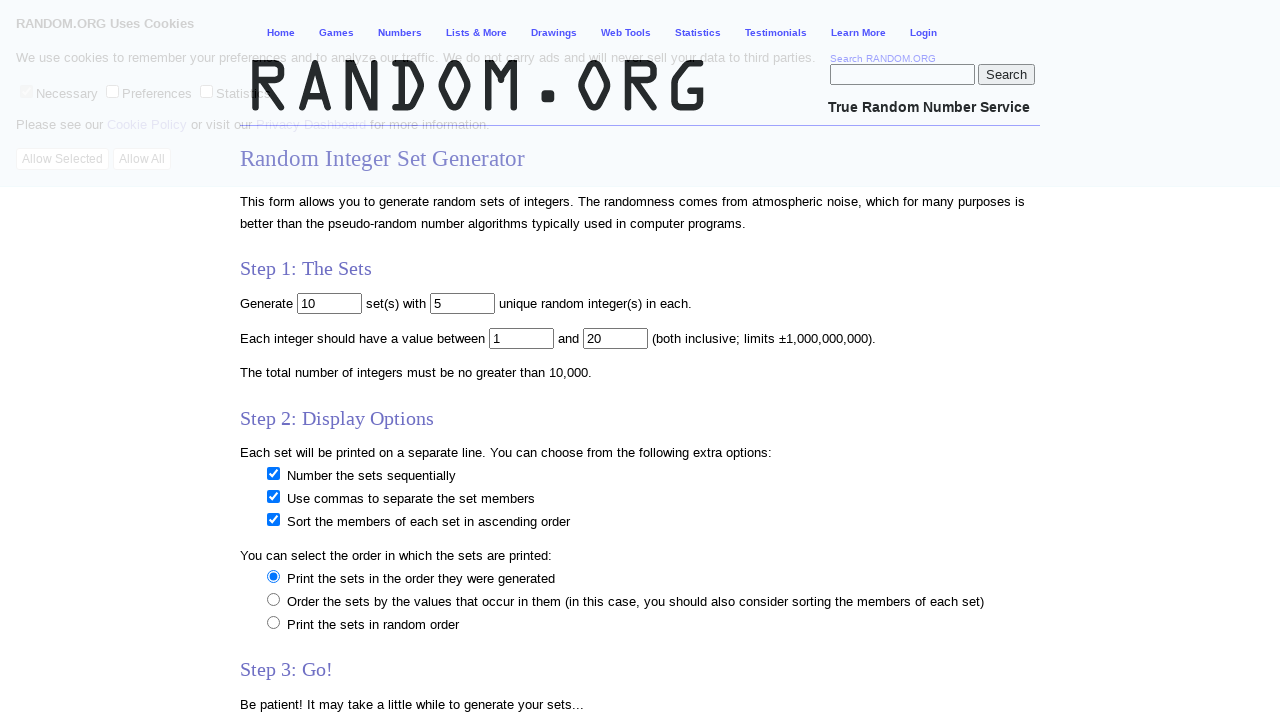

Cleared the 'sets' input field on xpath=//input[@name='sets']
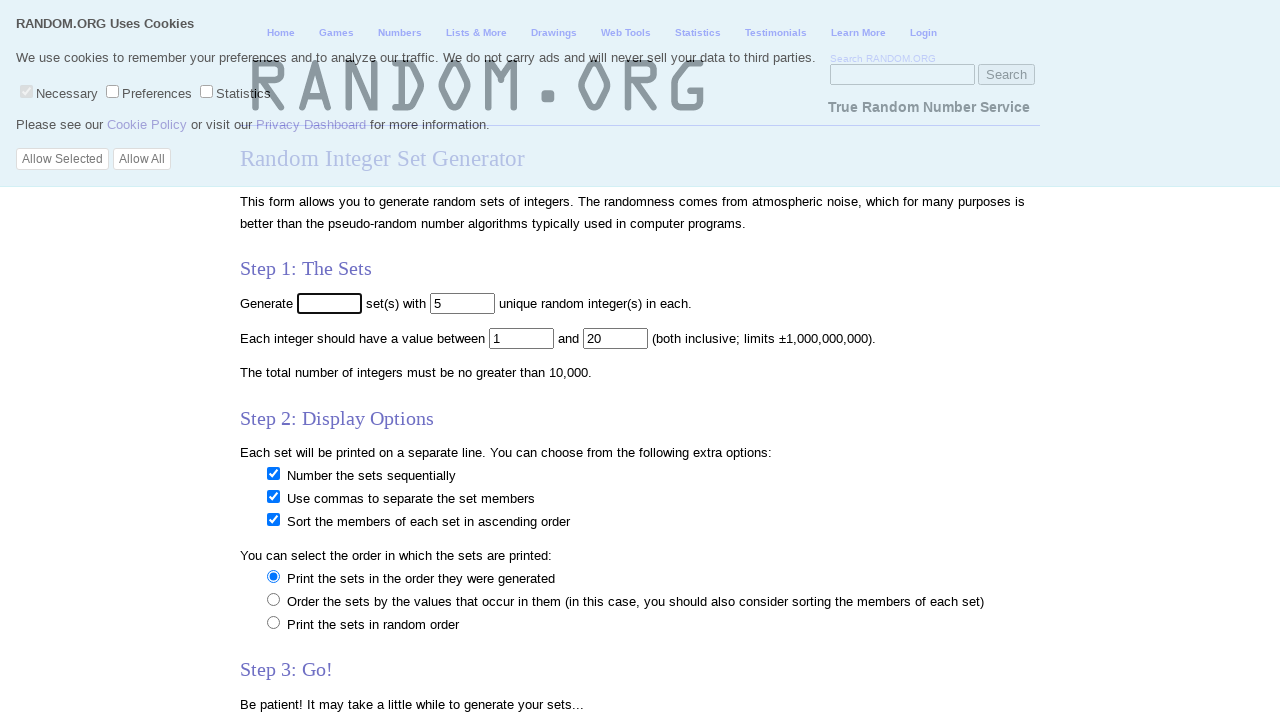

Filled 'sets' field with value '1' on xpath=//input[@name='sets']
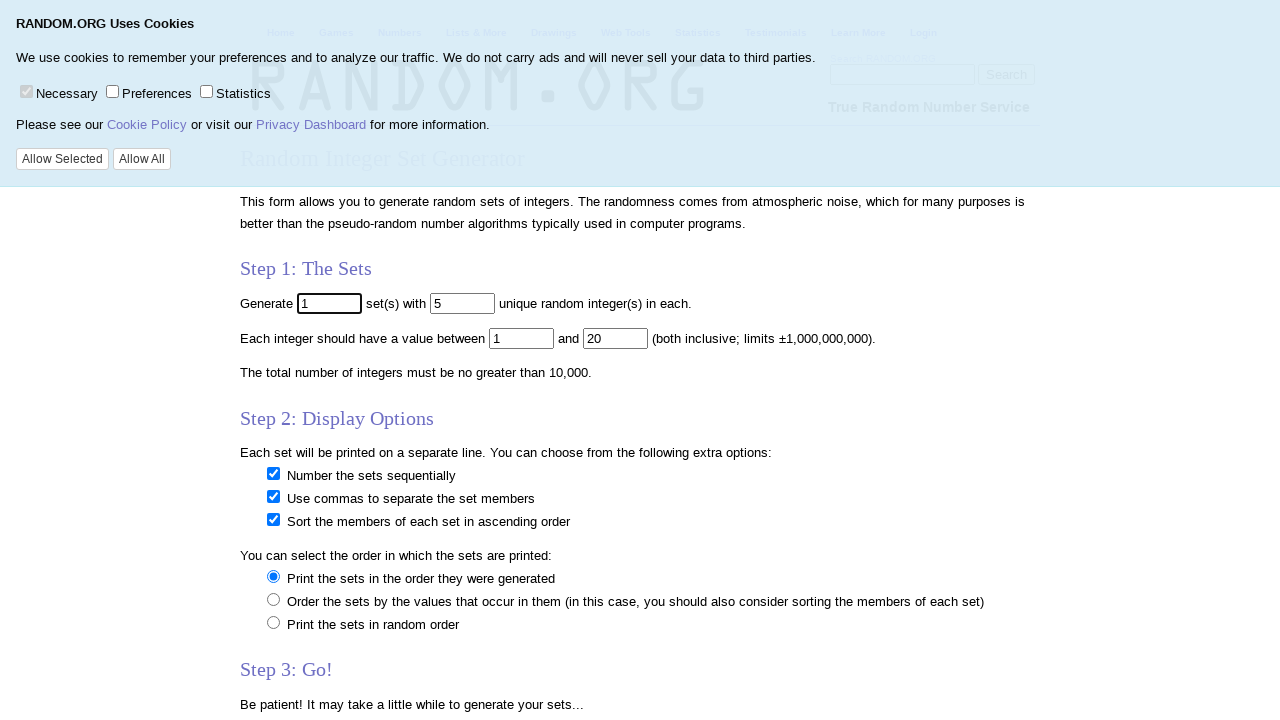

Cleared the 'num' input field on xpath=//input[@name='num']
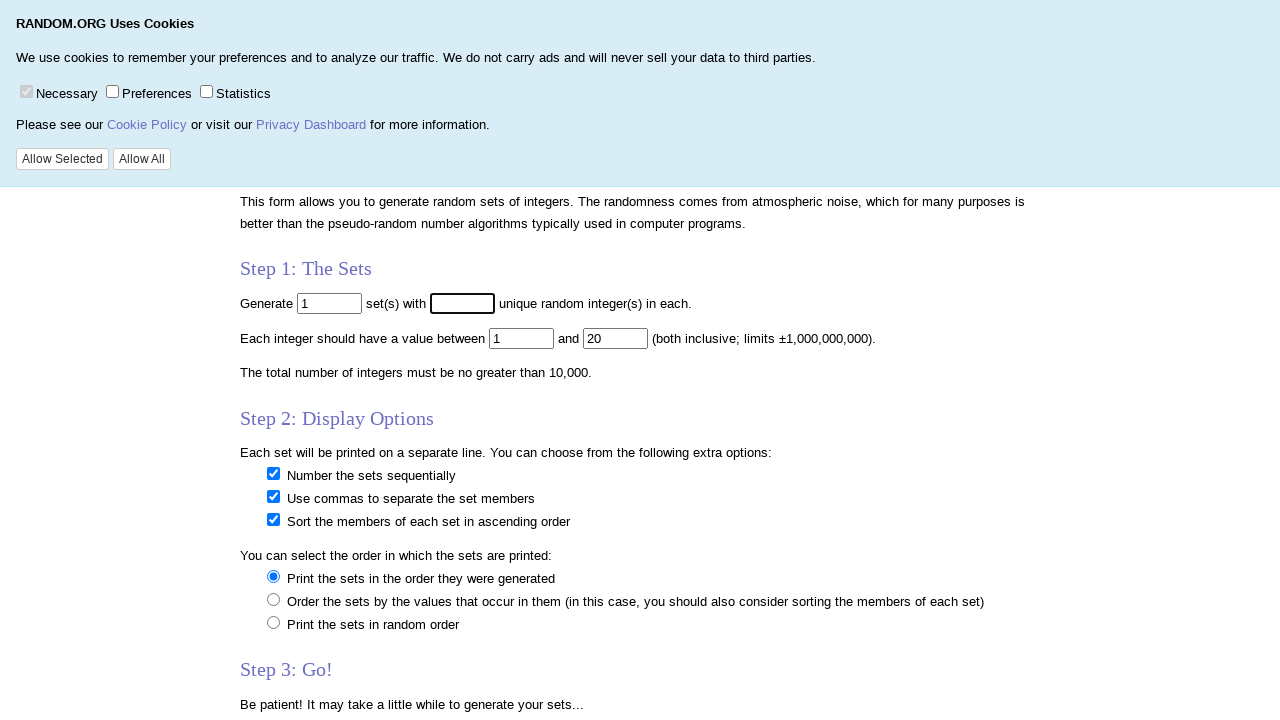

Filled 'num' field with value '100' on xpath=//input[@name='num']
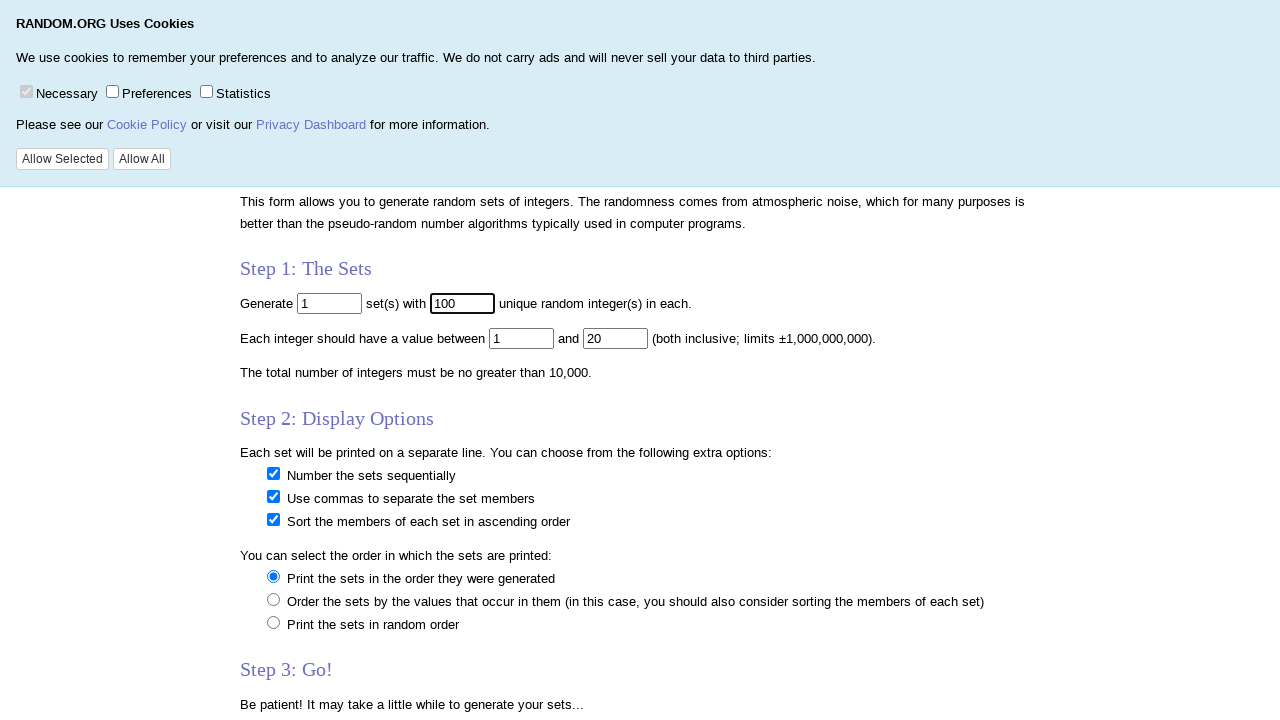

Cleared the 'min' input field on xpath=//input[@name='min']
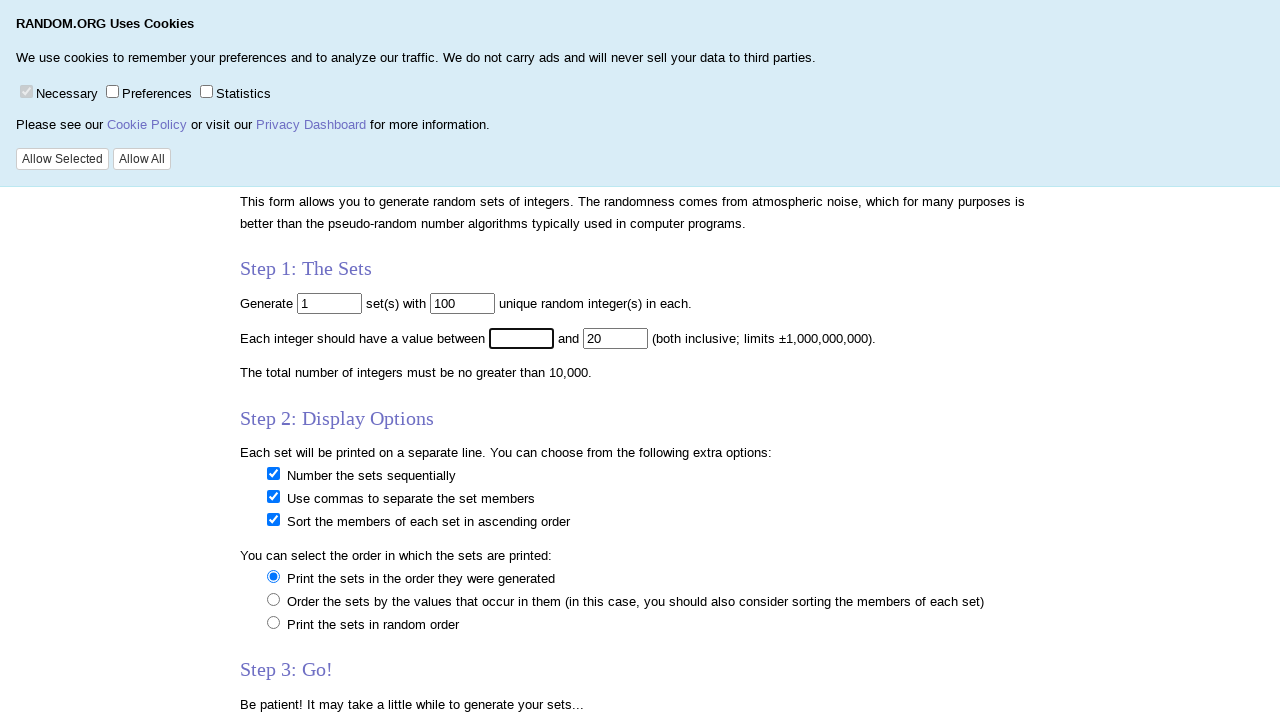

Filled 'min' field with value '1' on xpath=//input[@name='min']
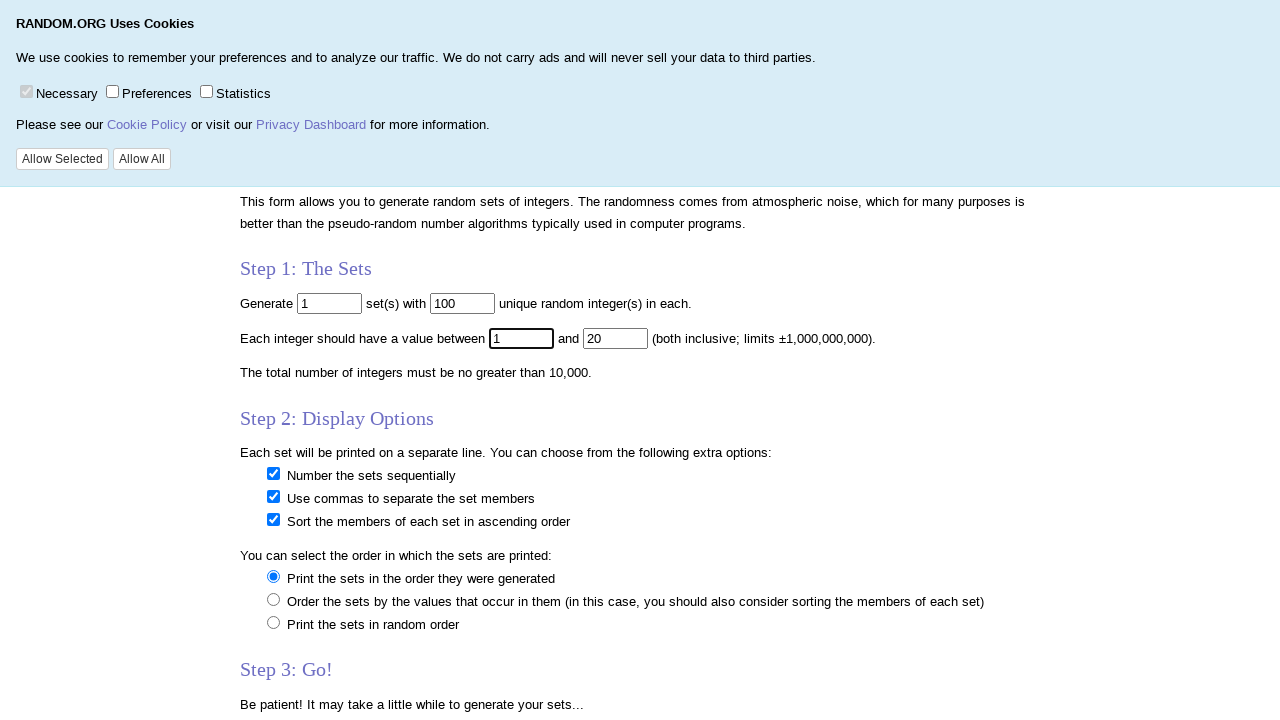

Cleared the 'max' input field on xpath=//input[@name='max']
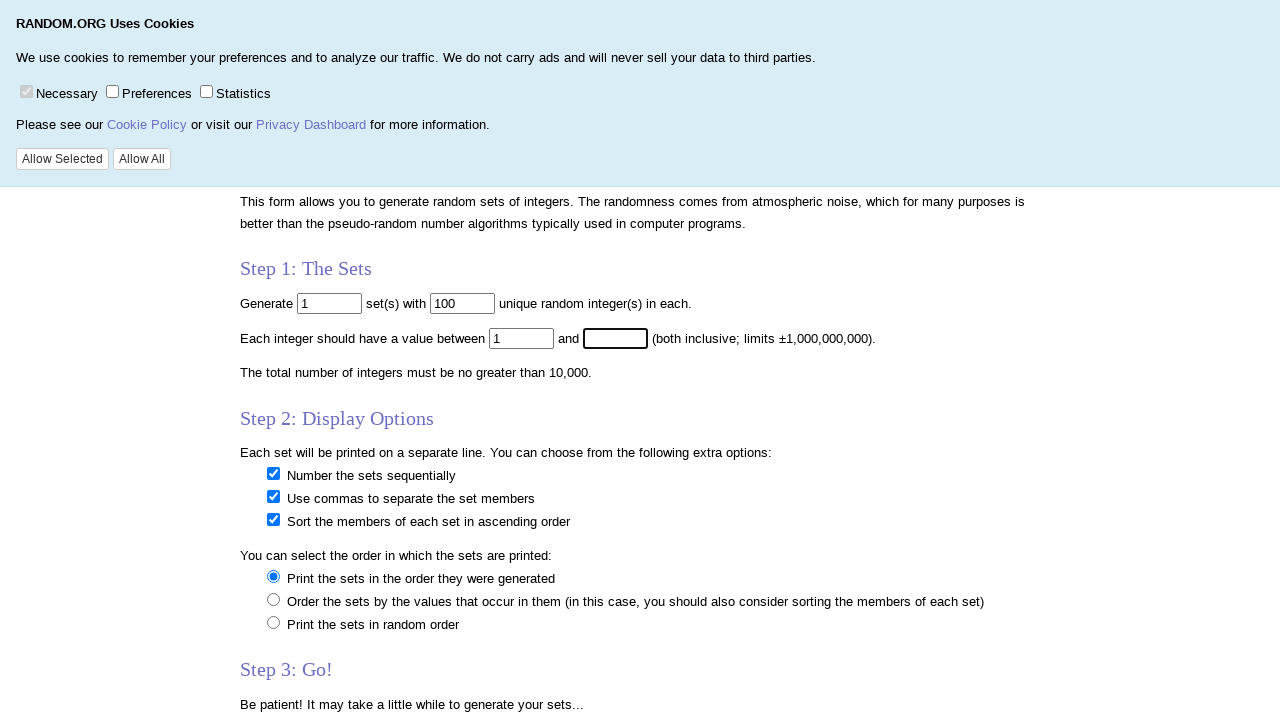

Filled 'max' field with value '100' on xpath=//input[@name='max']
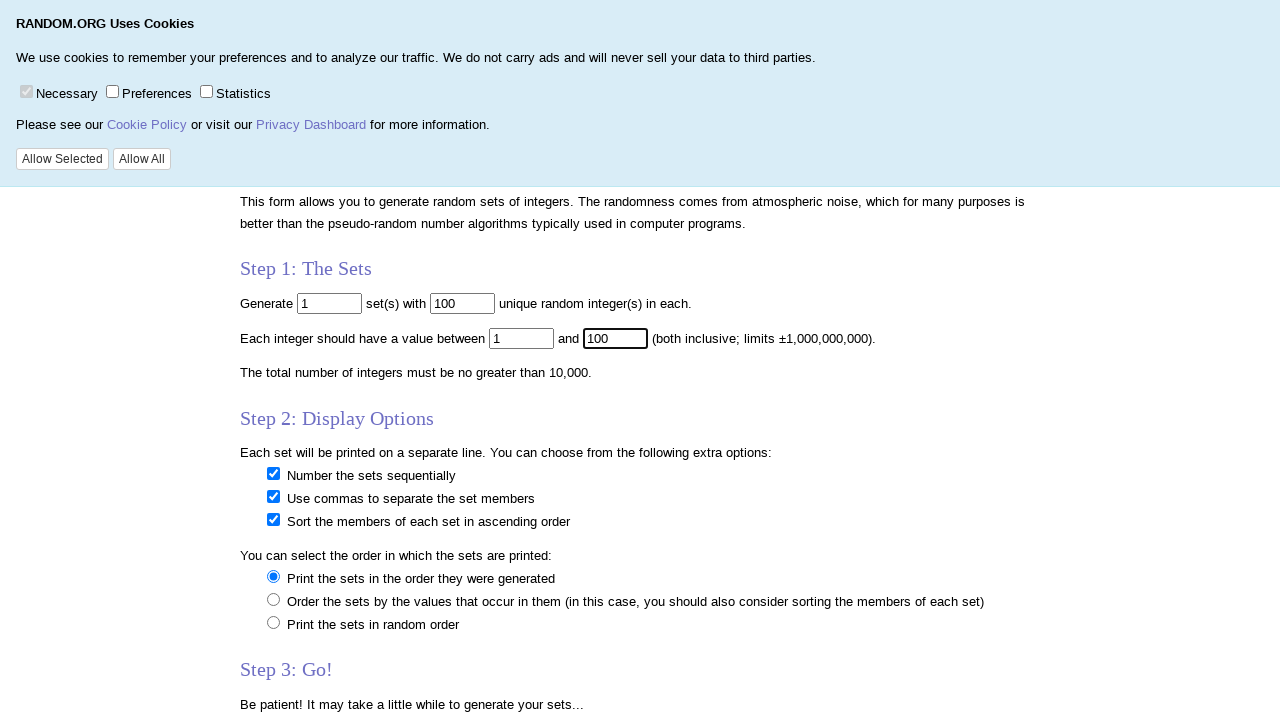

Clicked the 'sort' checkbox to enable sorting at (273, 519) on xpath=//input[@name='sort']
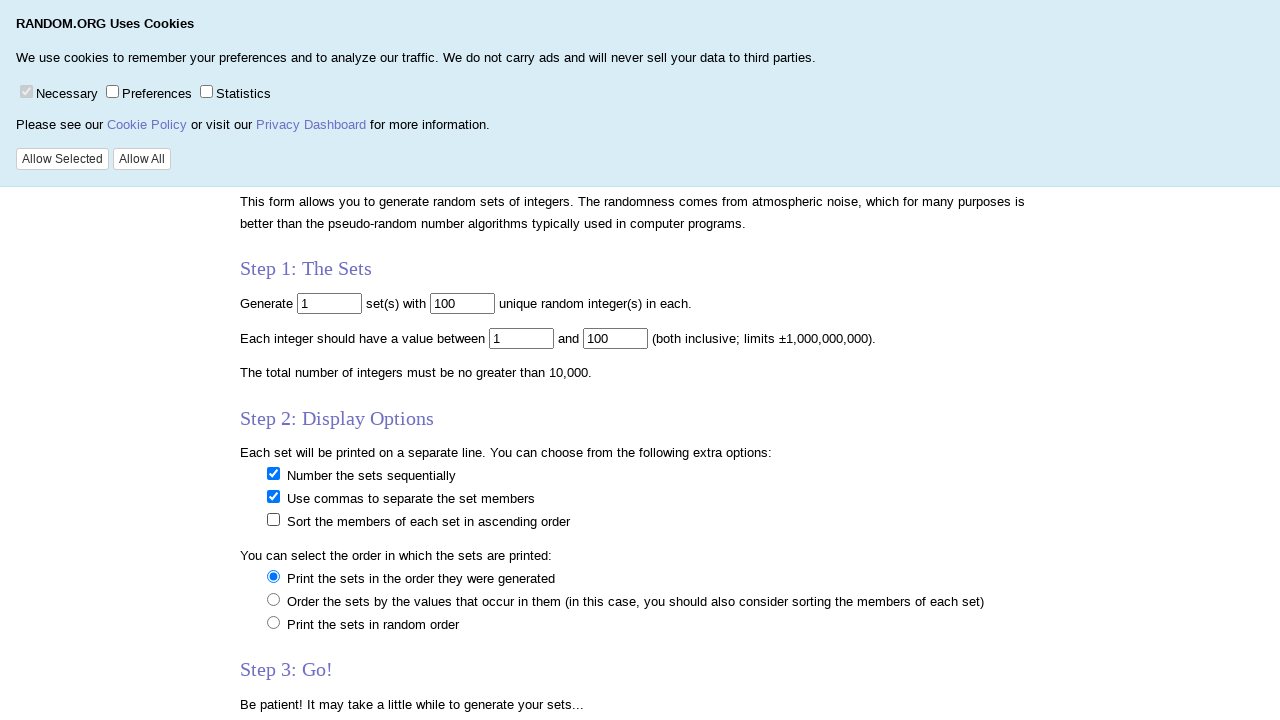

Clicked 'Get Sets' button to generate random numbers at (274, 543) on xpath=//form//input[@value='Get Sets']
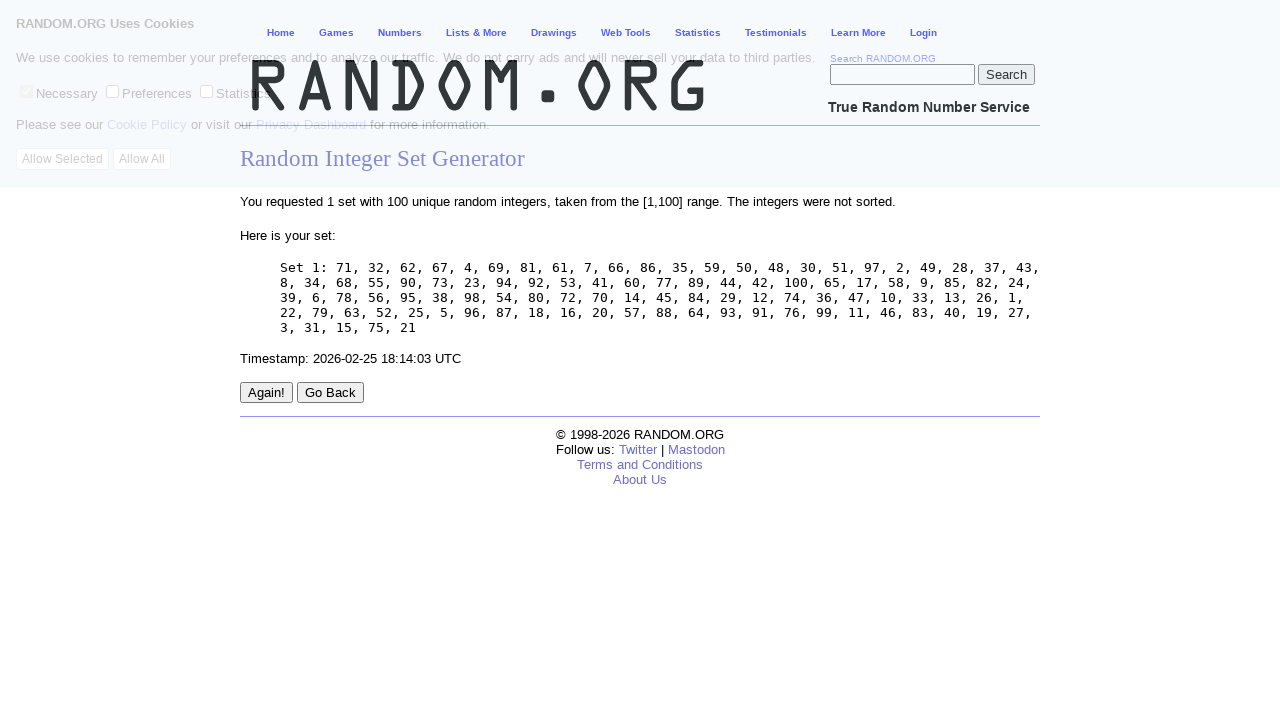

Waited for generated random number set to appear
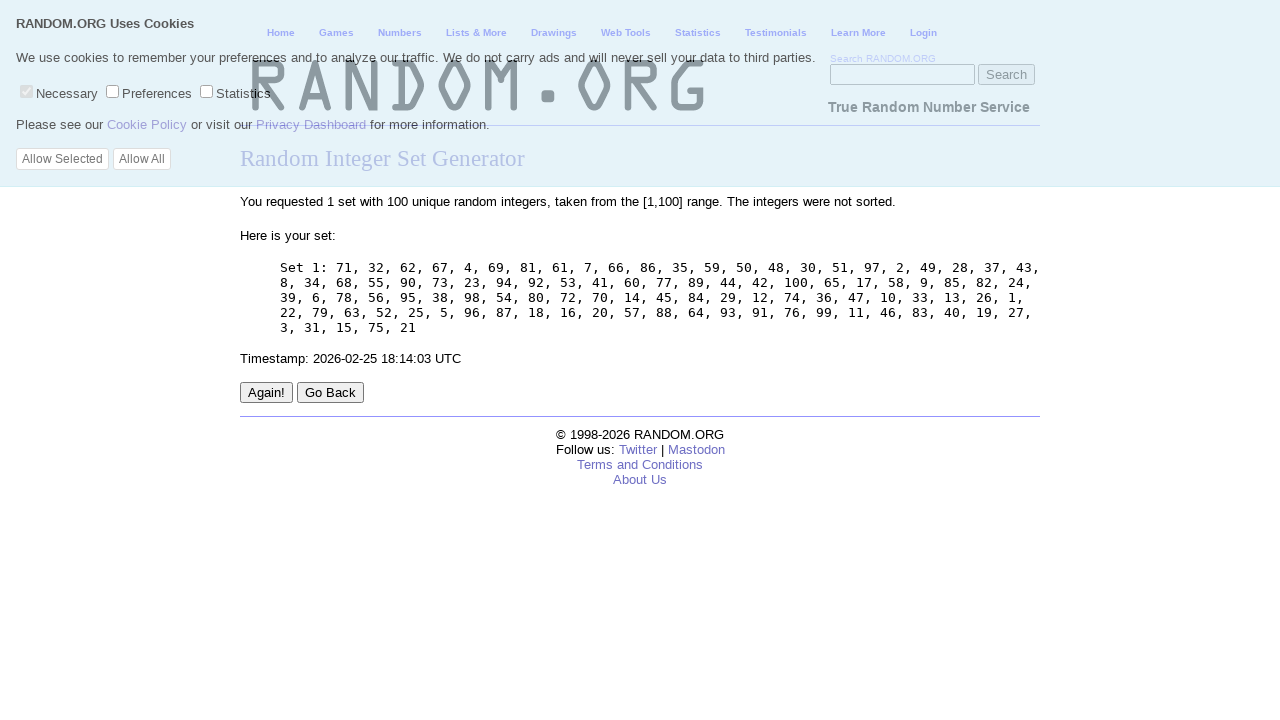

Retrieved the first element of the generated random number set
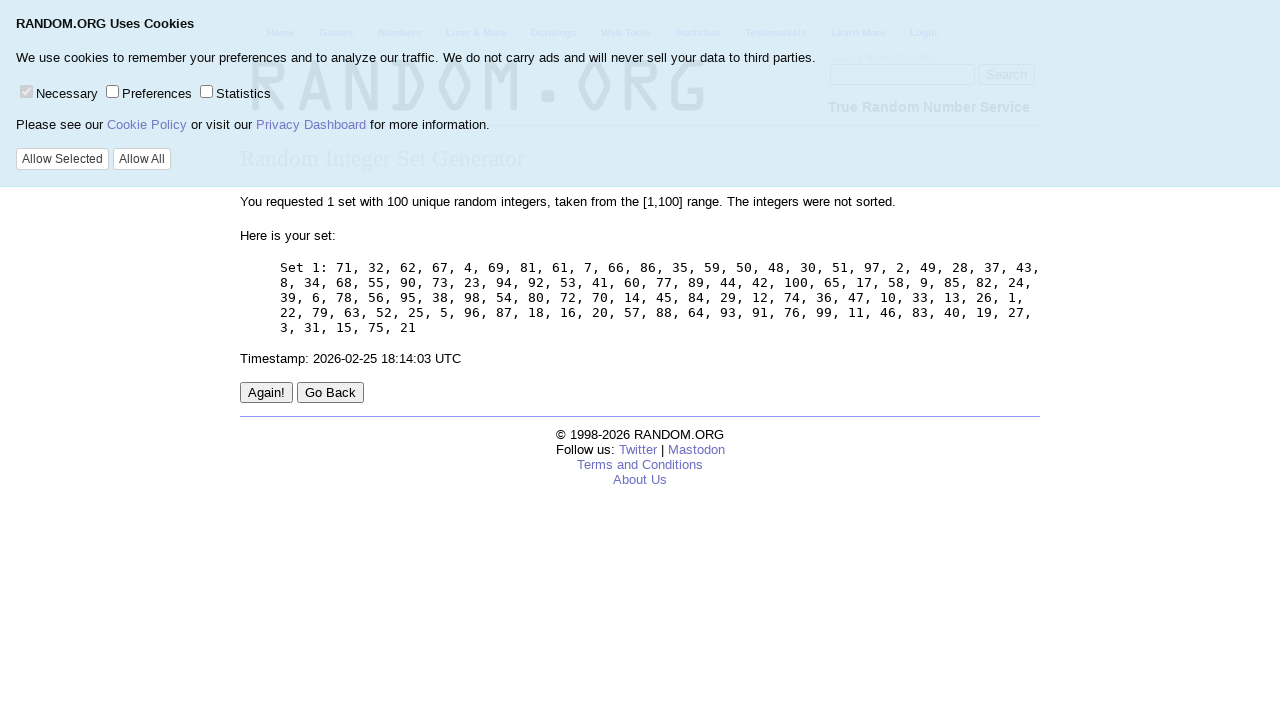

Highlighted the generated result with a red border
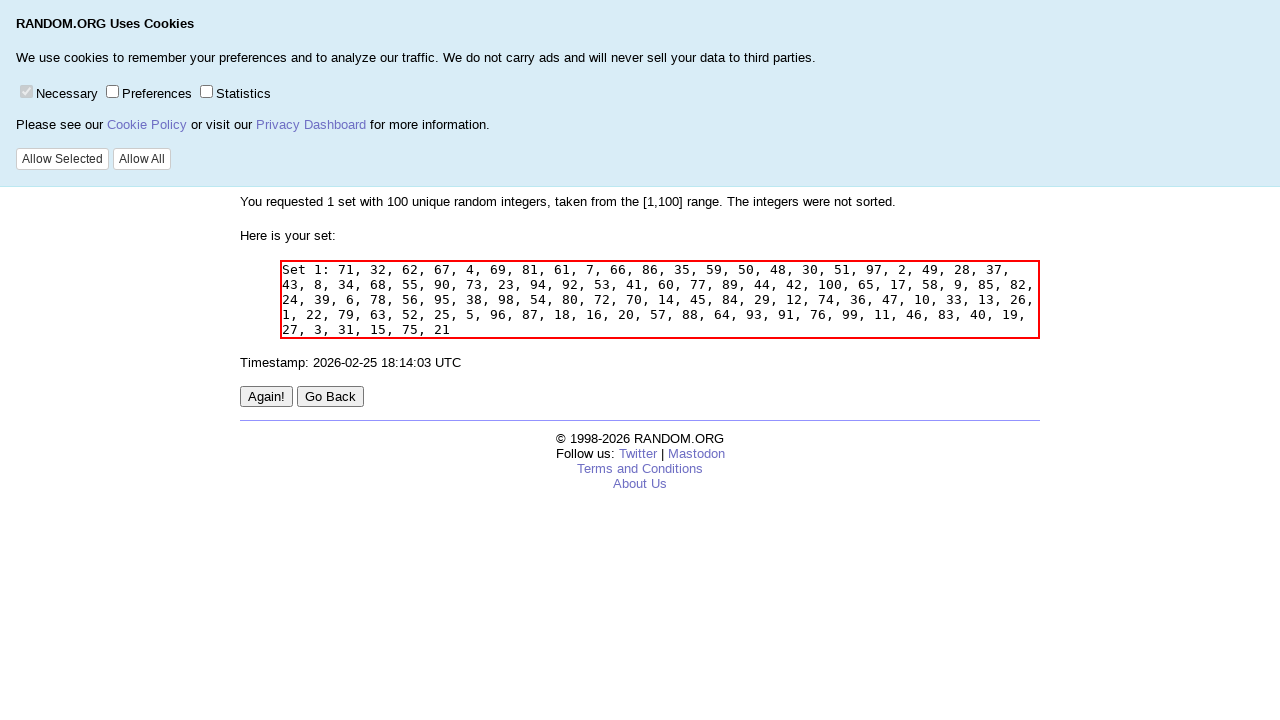

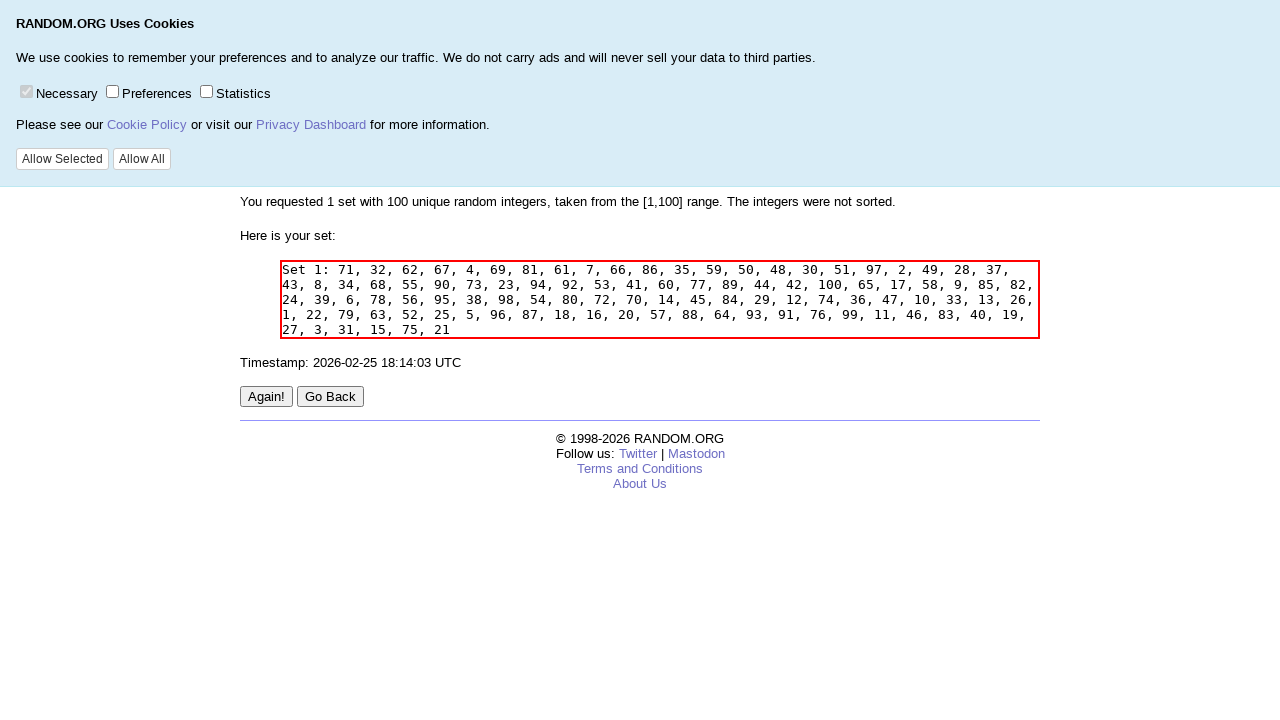